Tests filling out a complete form with name, checkboxes, radio button, dropdown, and submitting to see thank you message

Starting URL: https://devexpress.github.io/testcafe/example/

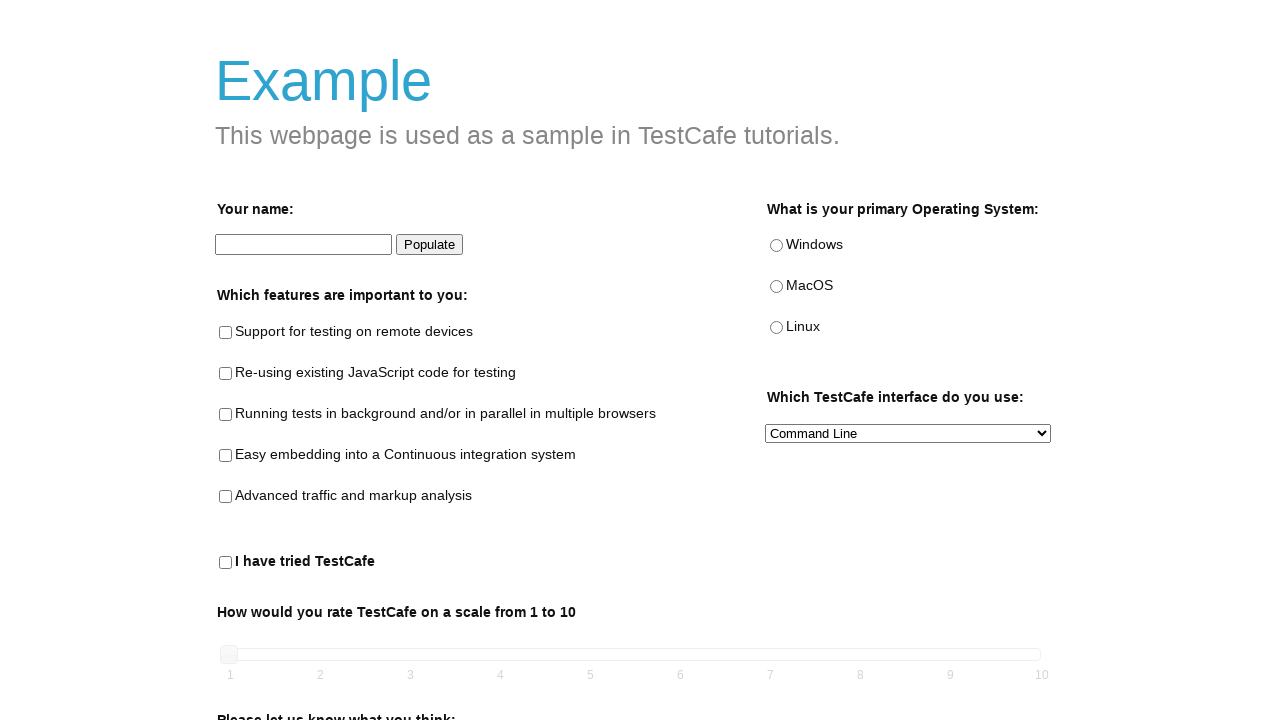

Typed 'Netanel' in the name input field on internal:testid=[data-testid="name-input"s]
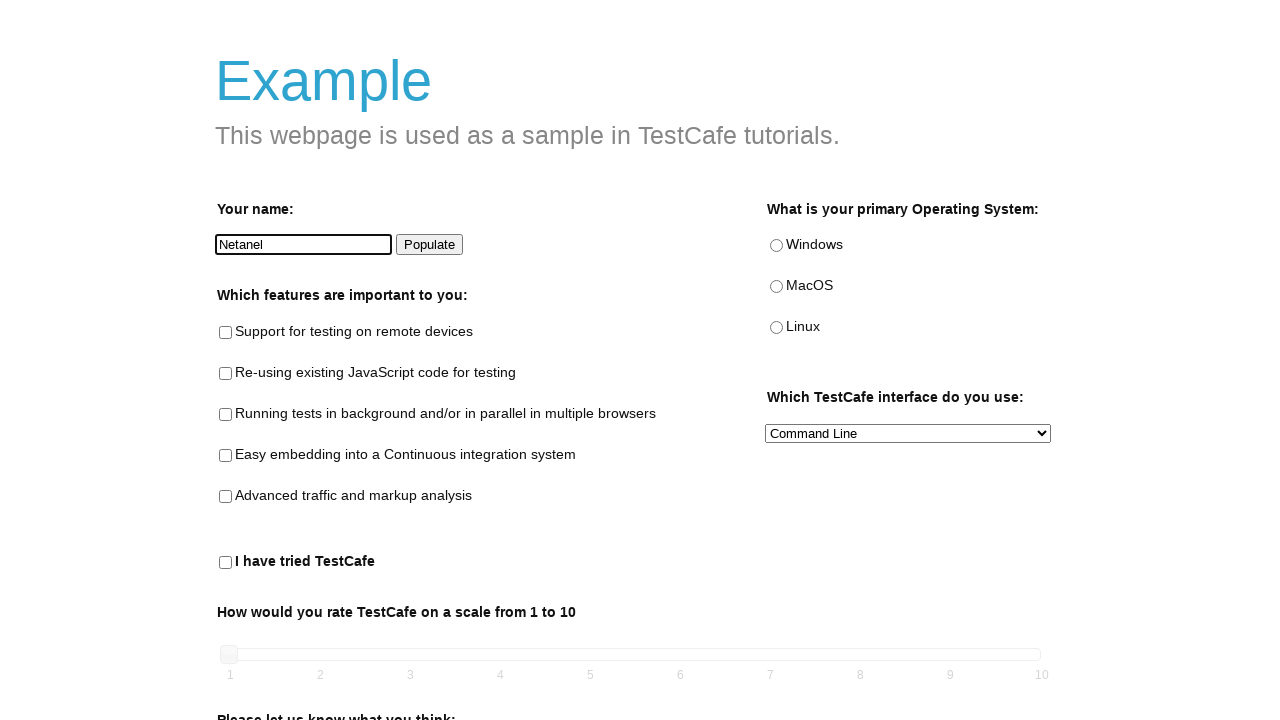

Clicked on 'Support for testing on remote' text at (226, 333) on internal:text="Support for testing on remote"i
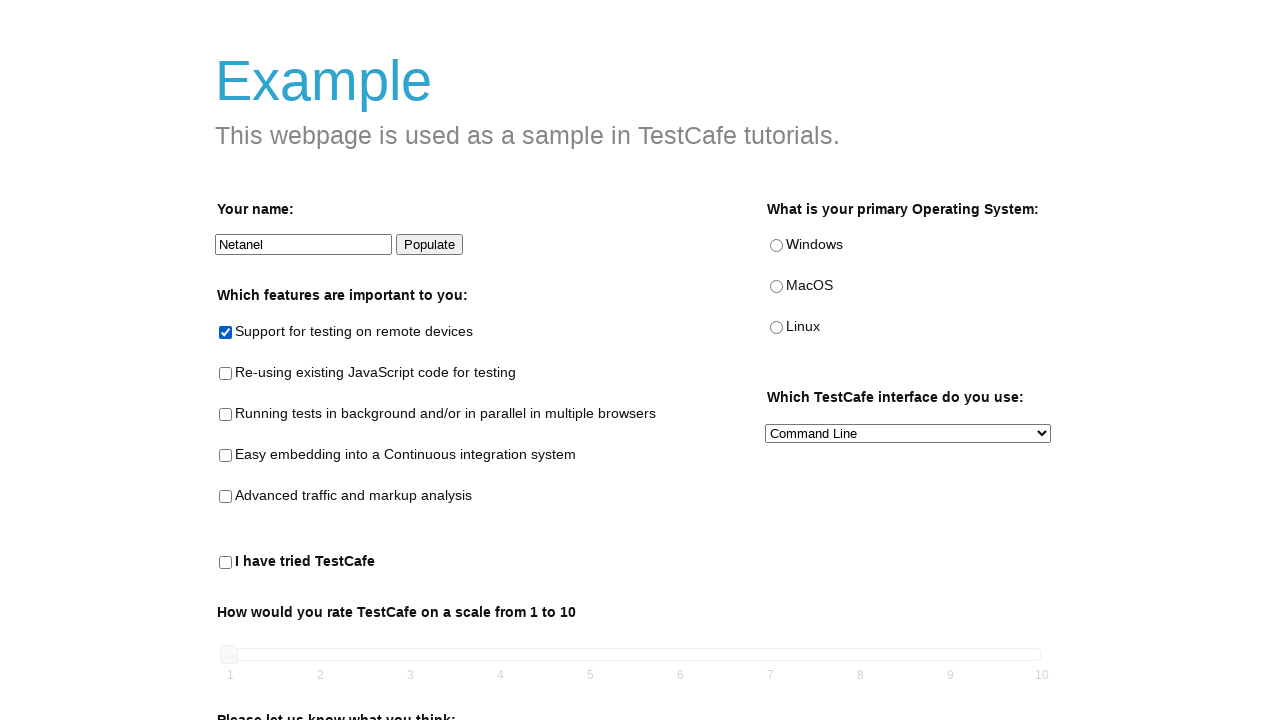

Checked parallel testing checkbox at (226, 415) on internal:testid=[data-testid="parallel-testing-checkbox"s]
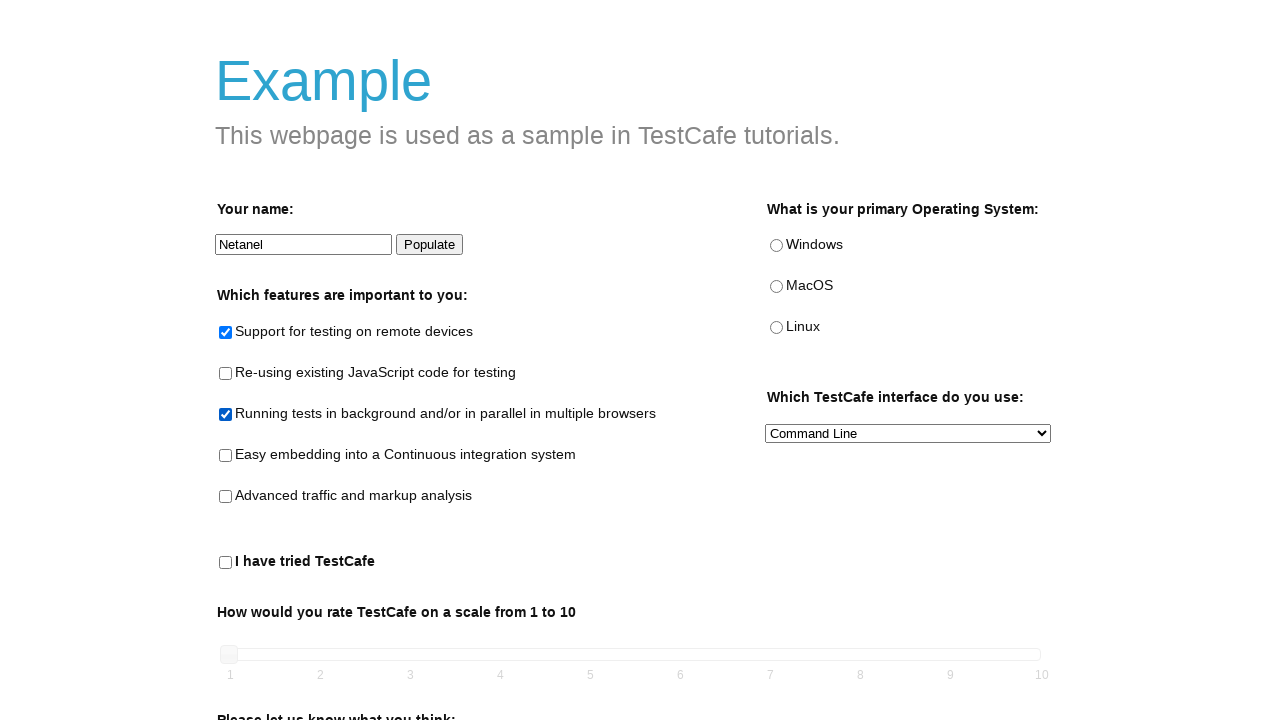

Checked analysis checkbox at (226, 497) on internal:testid=[data-testid="analysis-checkbox"s]
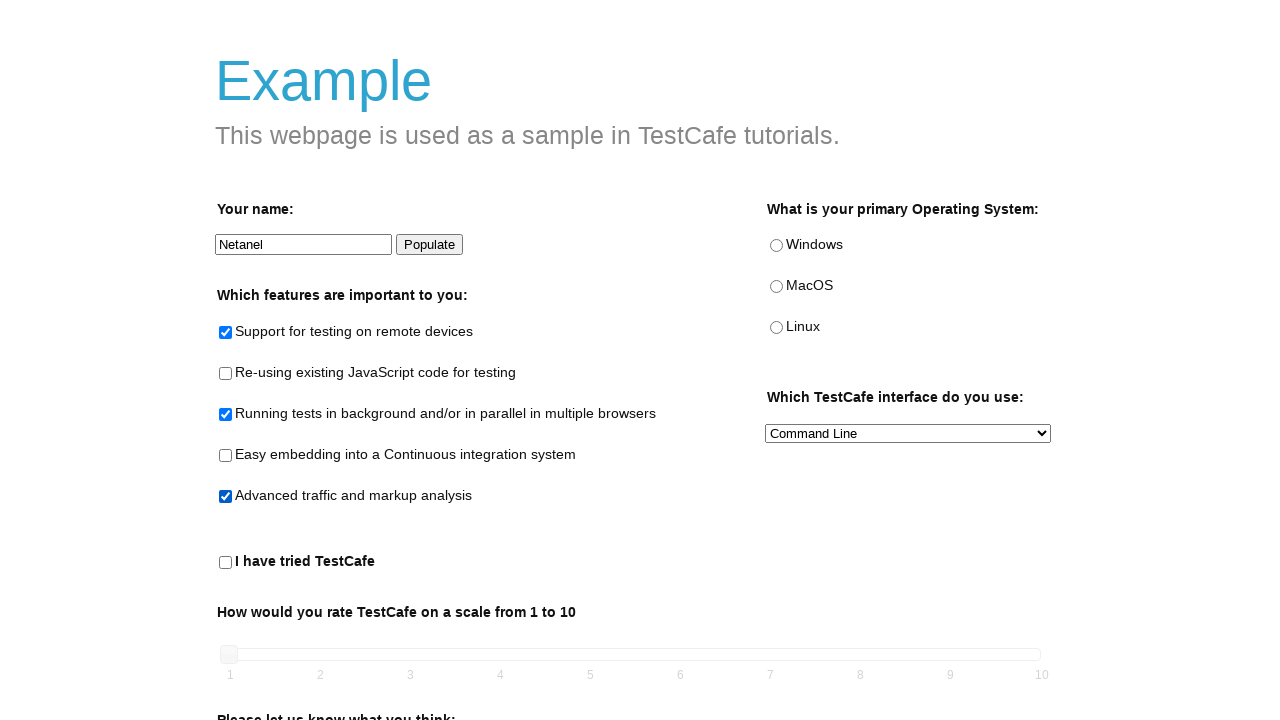

Selected MacOS radio button at (776, 287) on internal:testid=[data-testid="macos-radio"s]
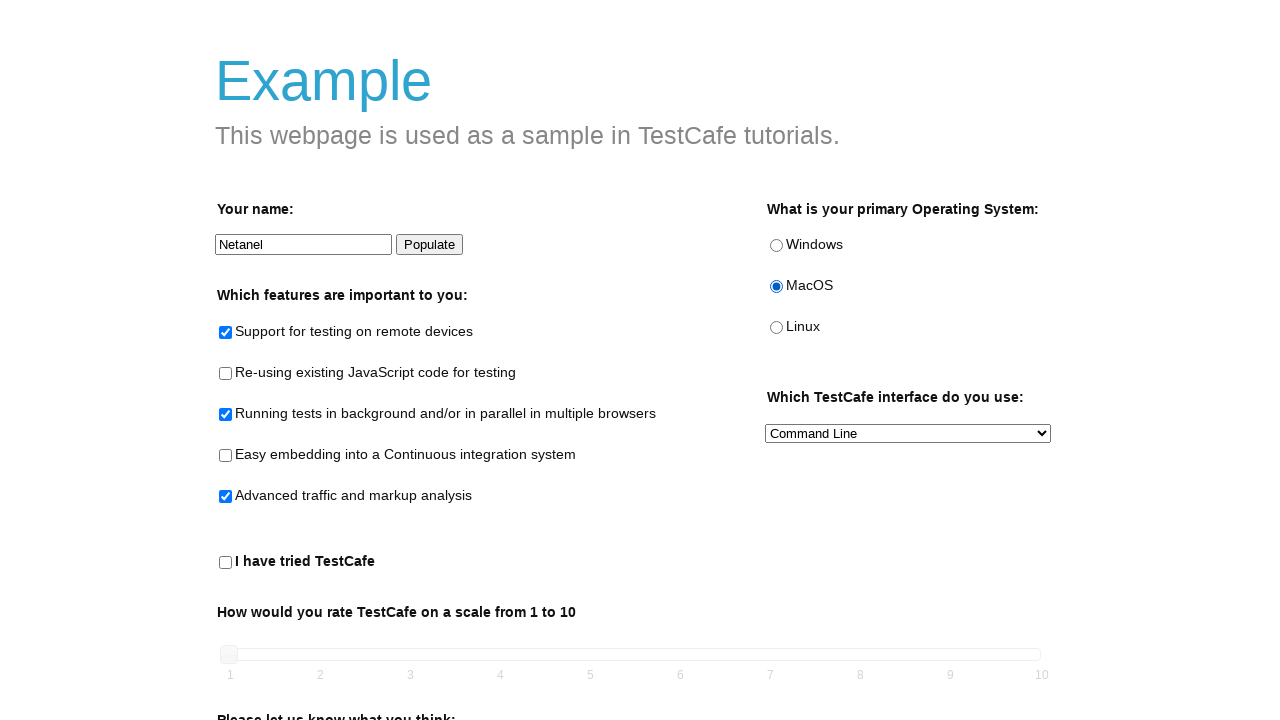

Selected 'JavaScript API' from preferred interface dropdown on internal:testid=[data-testid="preferred-interface-select"s]
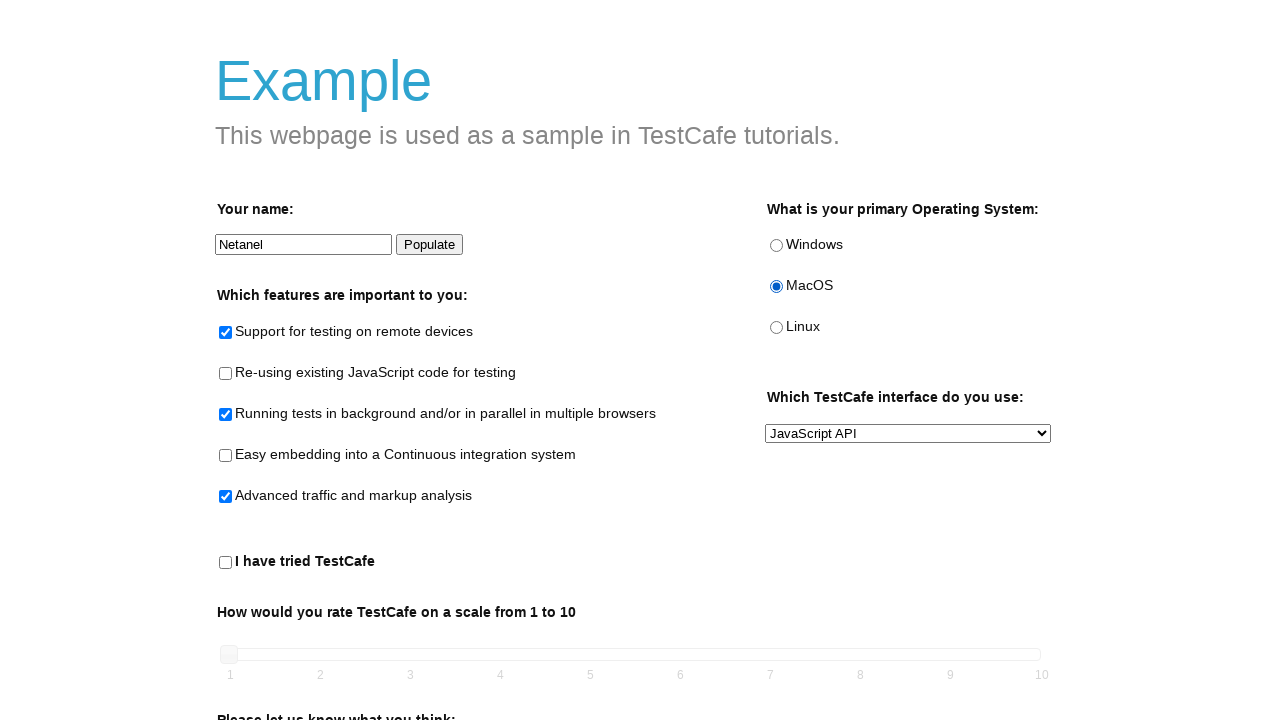

Checked 'tried testcafe' checkbox at (226, 563) on internal:testid=[data-testid="tried-testcafe-checkbox"s]
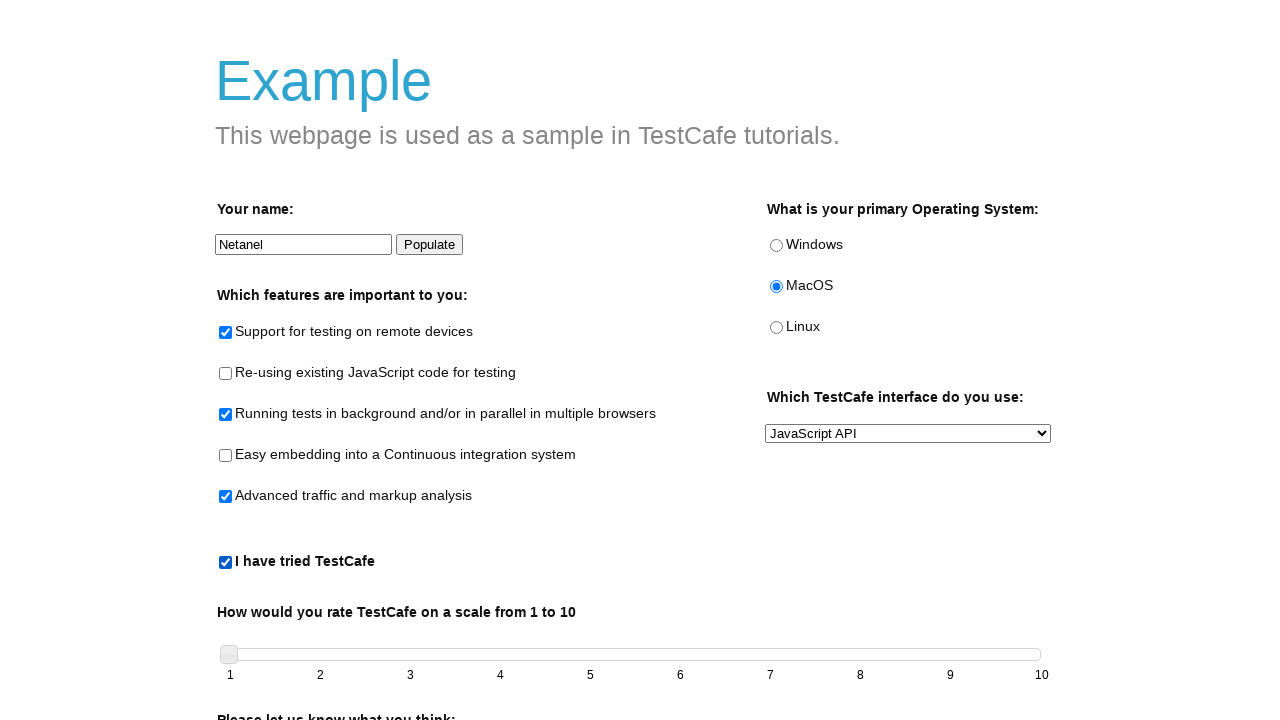

Clicked submit button to submit form at (265, 675) on internal:testid=[data-testid="submit-button"s]
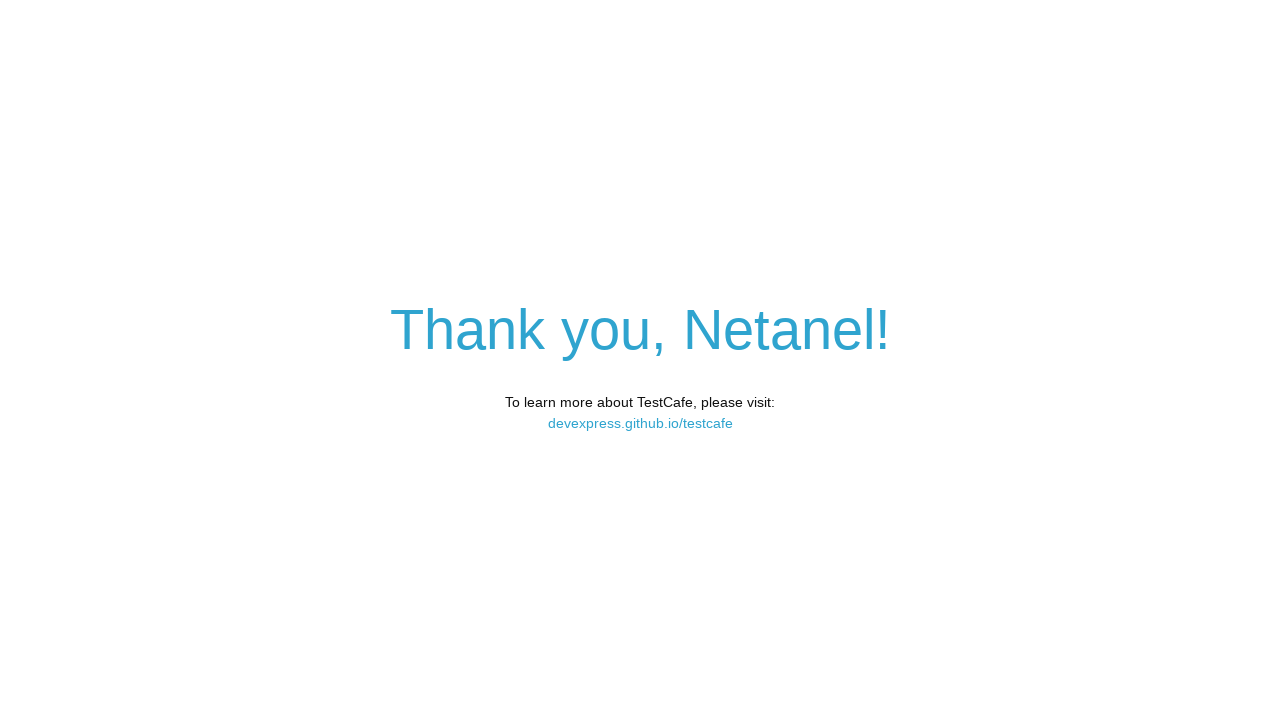

Thank you header appeared after form submission
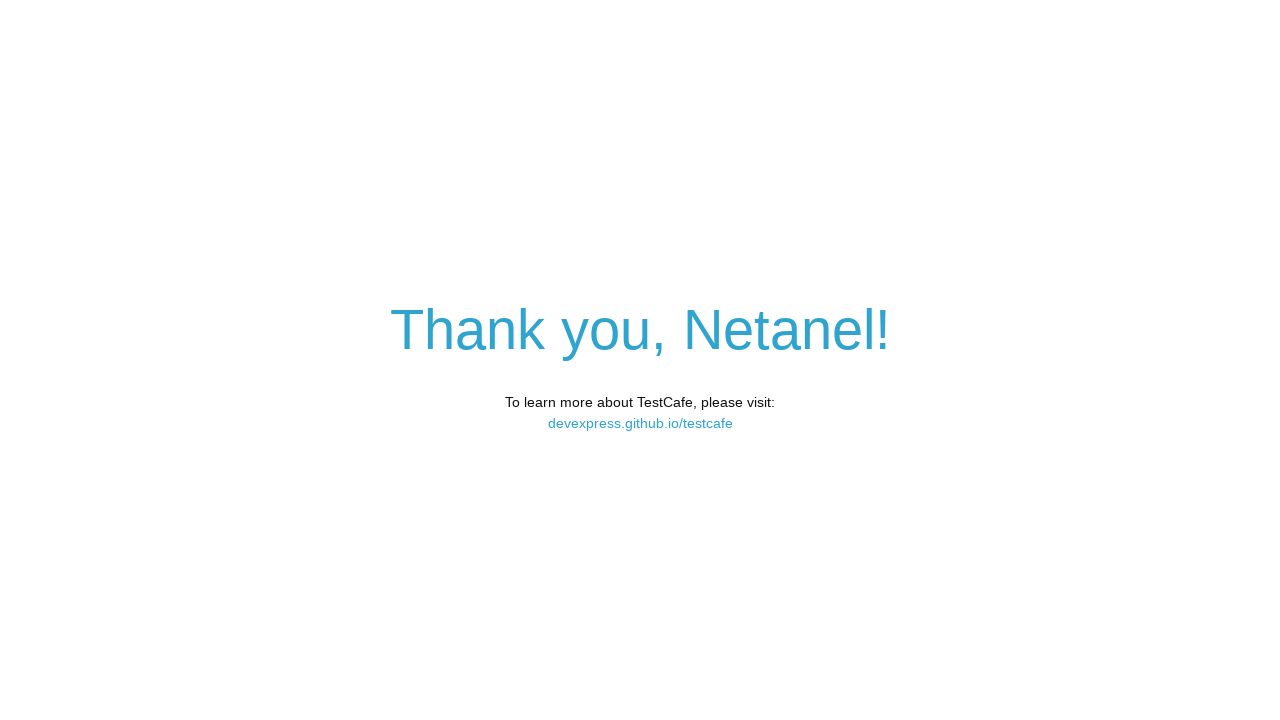

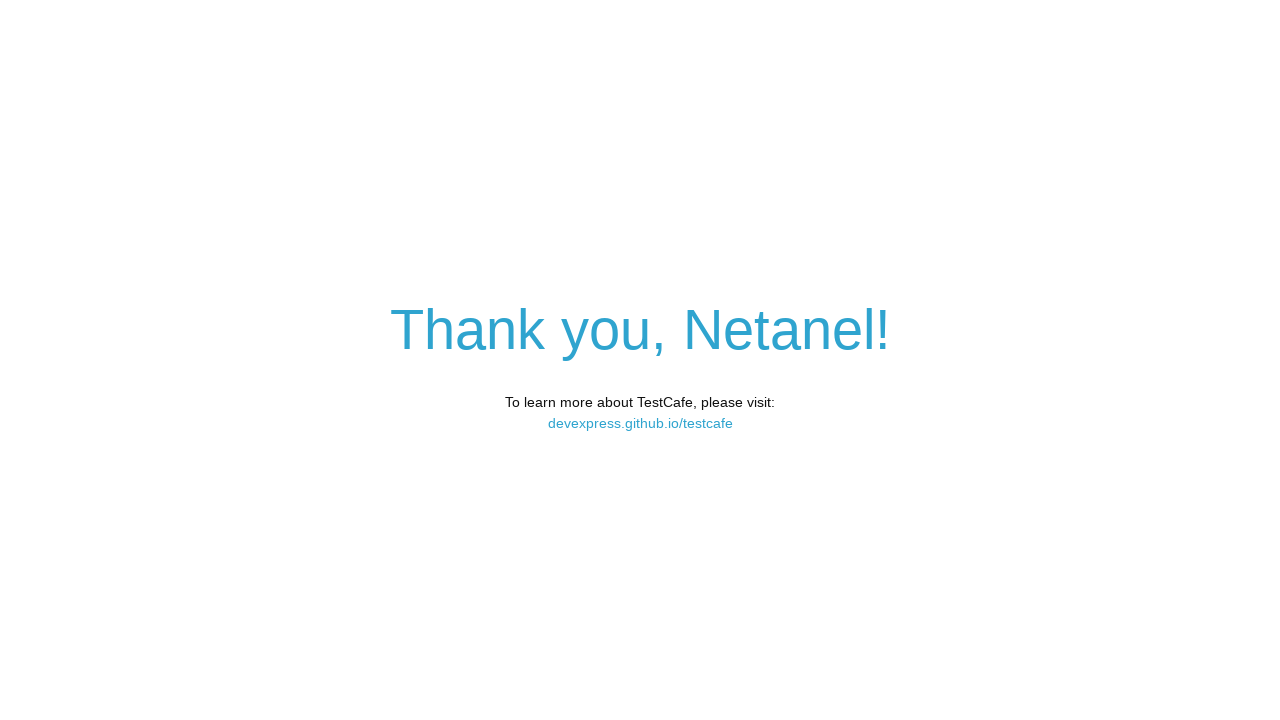